Tests job board functionality by searching for a tester position, clicking on the first result, and initiating the job application process

Starting URL: https://alchemy.hguy.co/jobs/

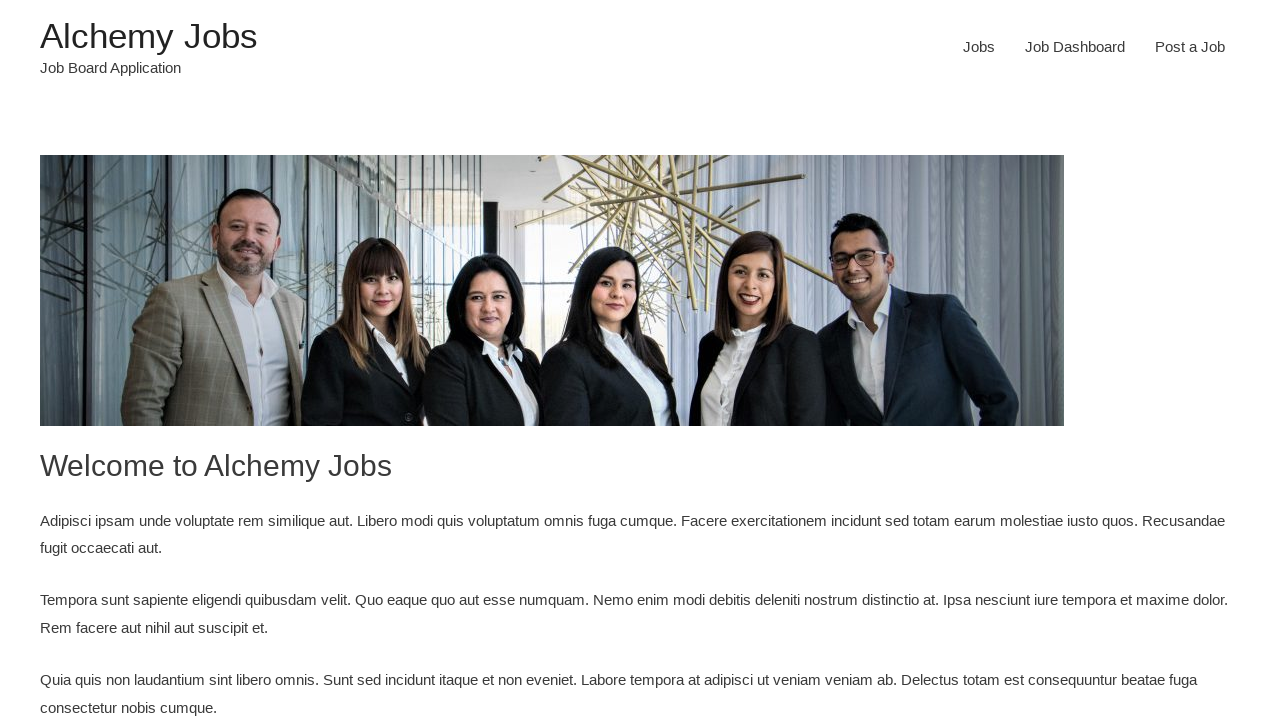

Clicked on Jobs link in navigation at (979, 47) on a[href='https://alchemy.hguy.co/jobs/jobs/']
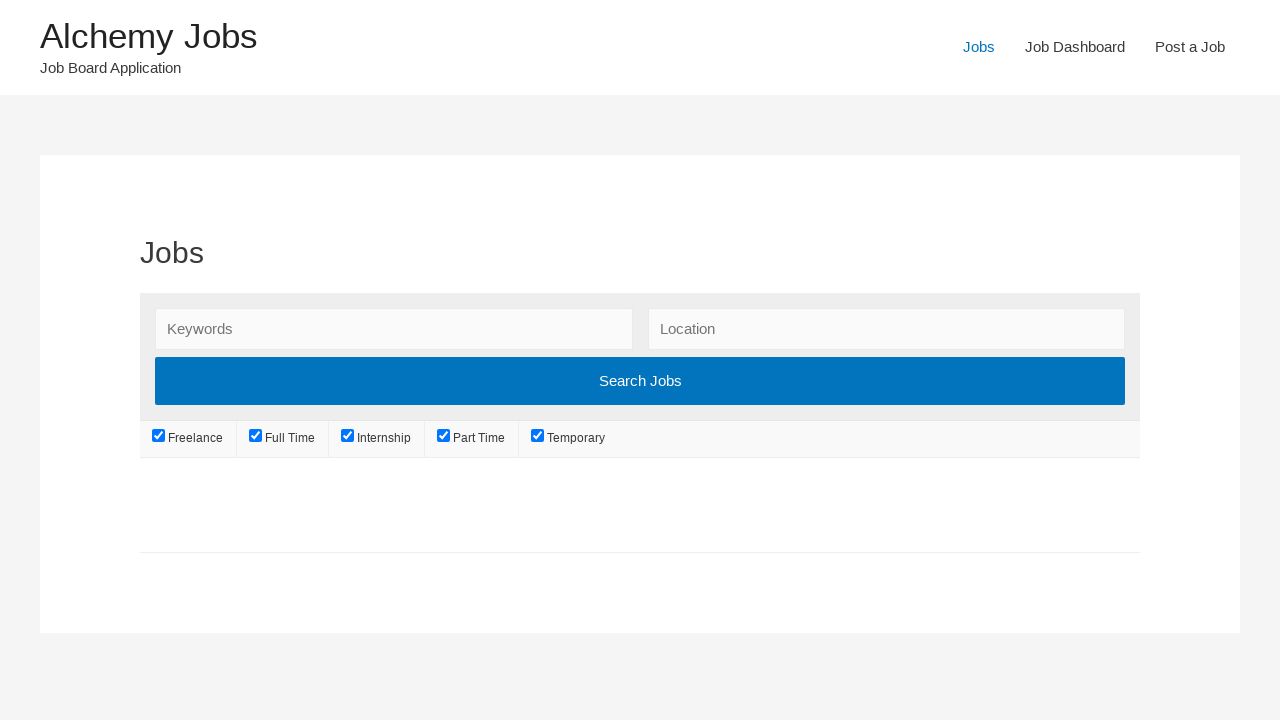

Filled search keywords field with 'Tester' on #search_keywords
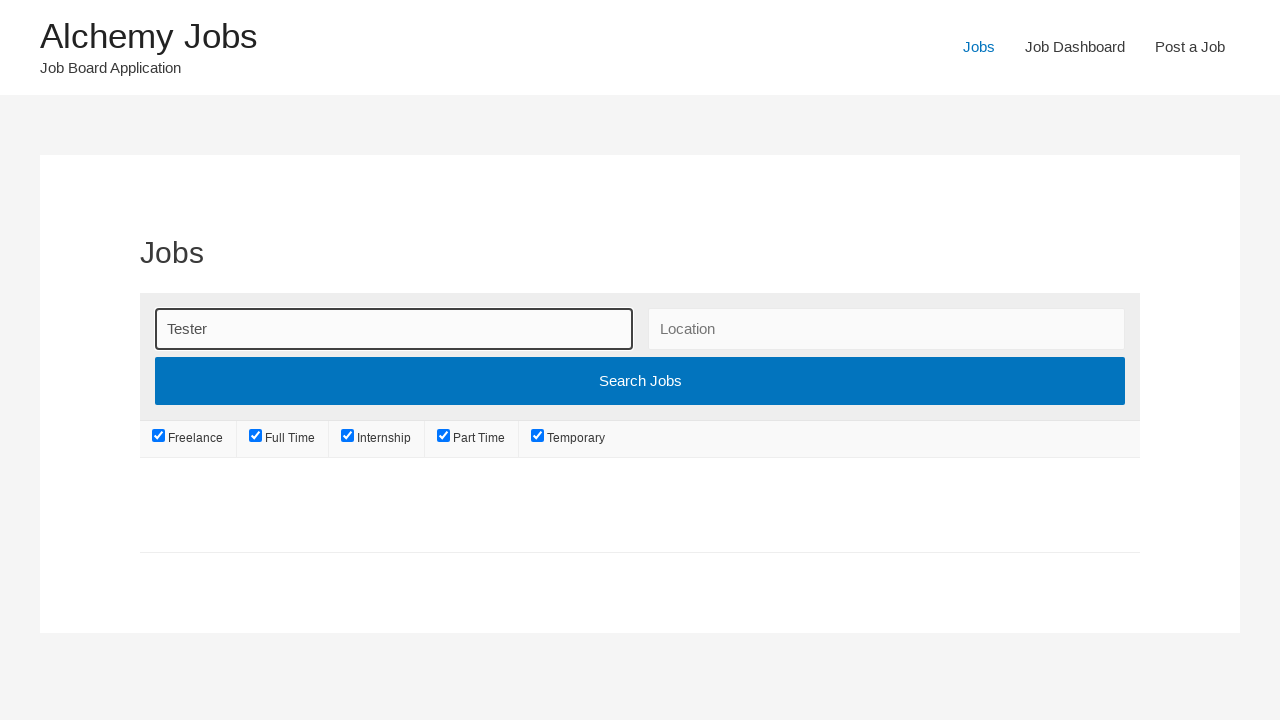

Submitted job search form at (640, 381) on input[type='submit']
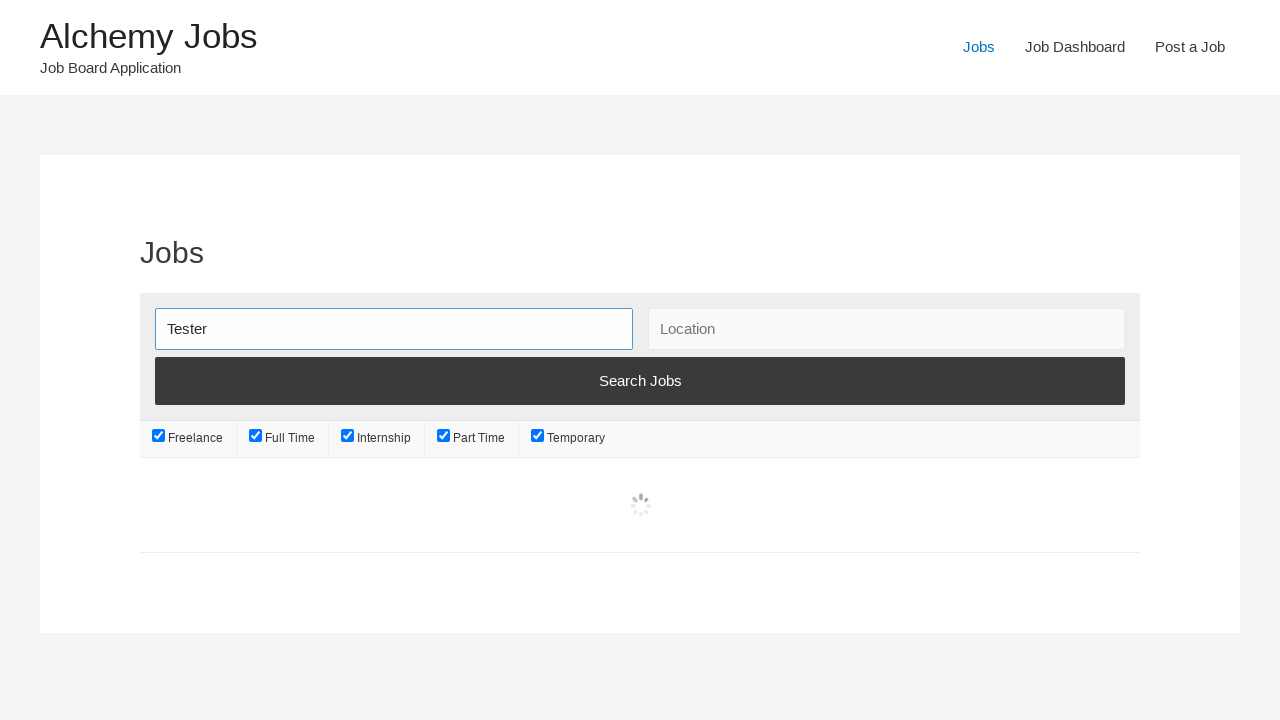

Search results loaded with job listings
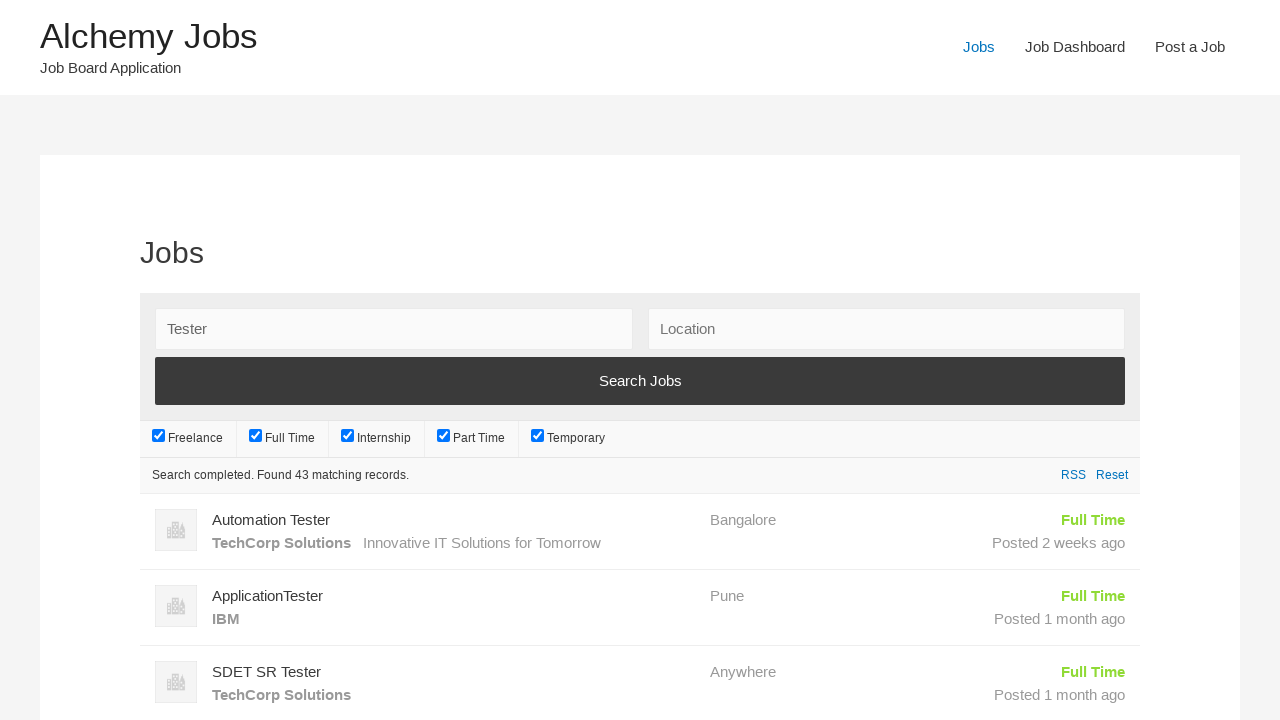

Clicked on the first job listing at (454, 520) on (//h3)[1]
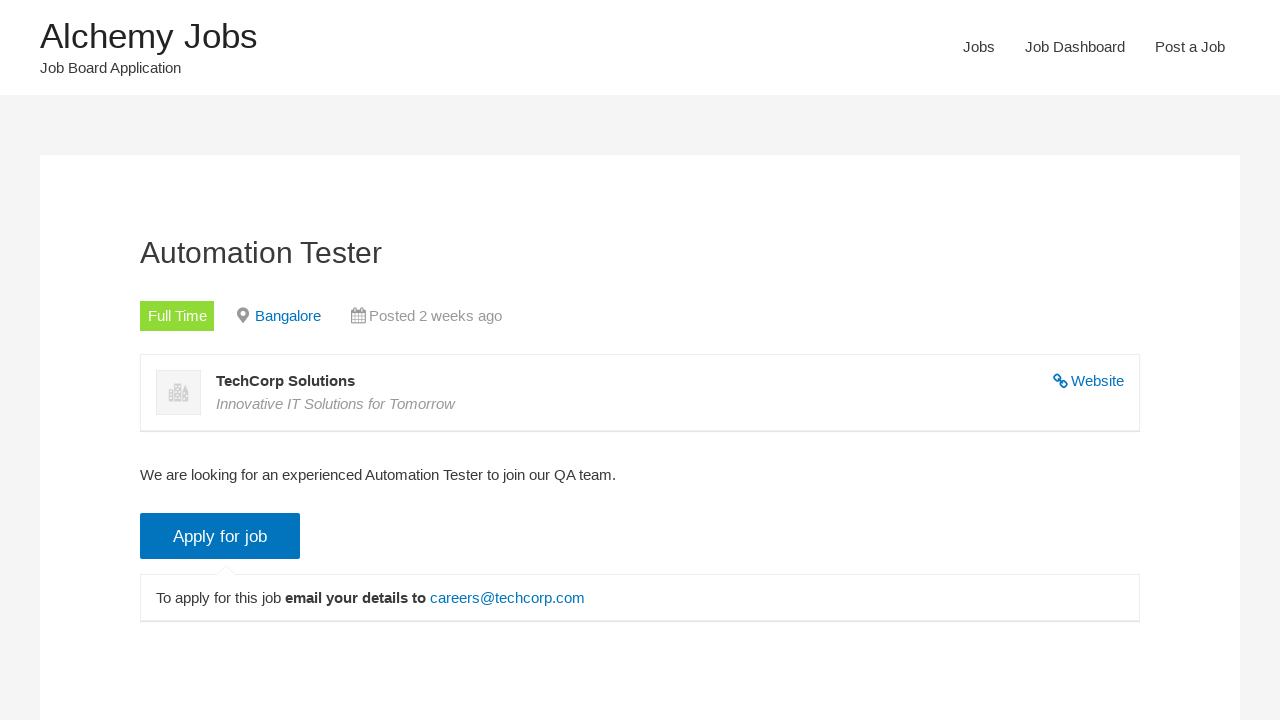

Clicked 'Apply for job' button at (220, 536) on input[value='Apply for job']
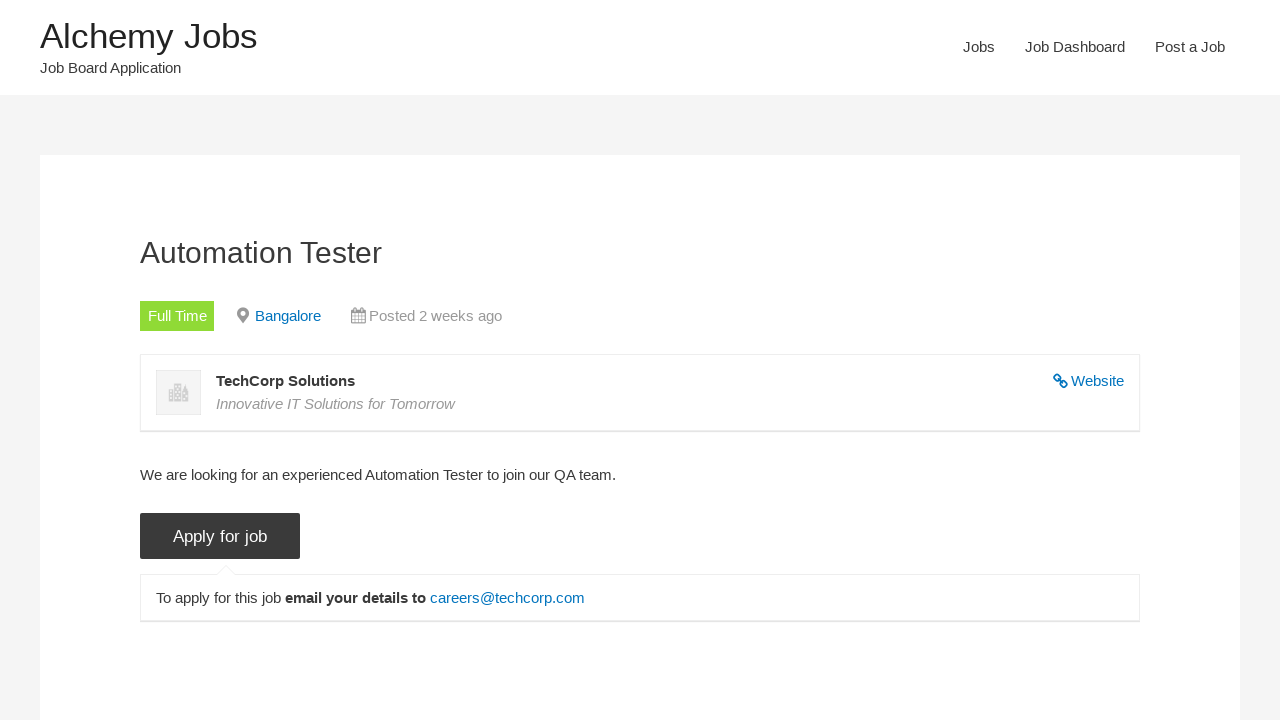

Job application email field appeared
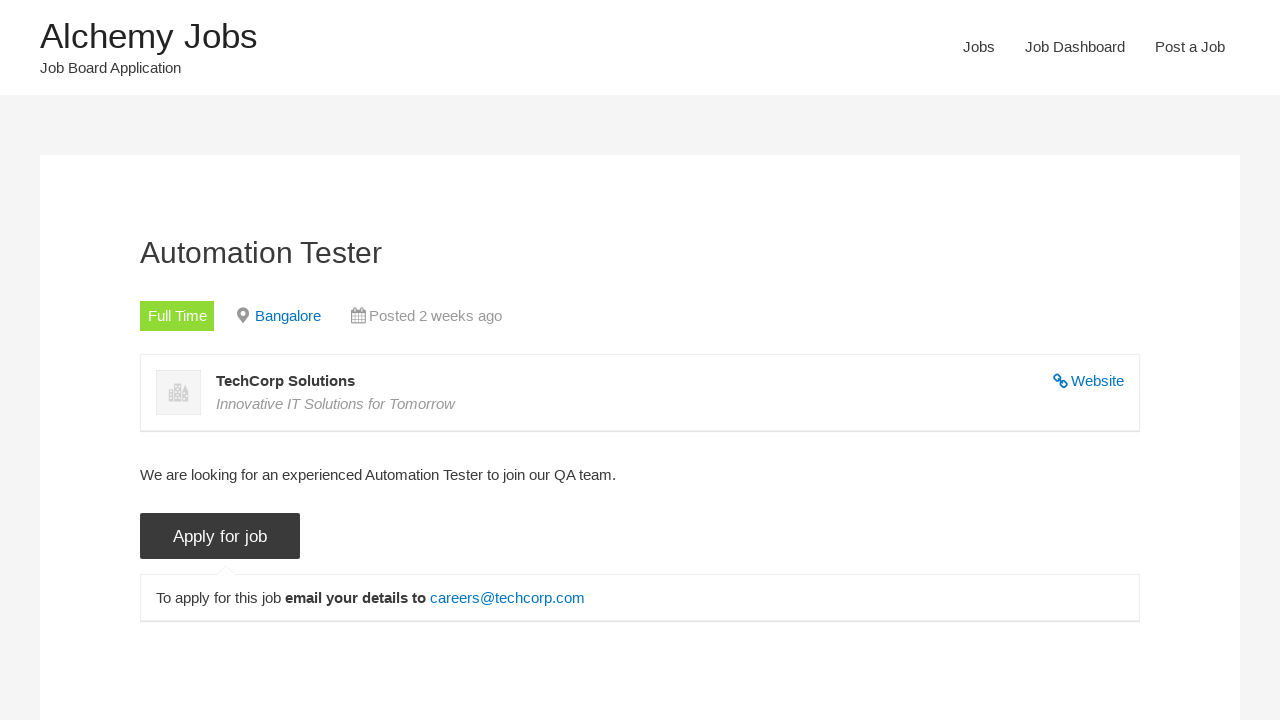

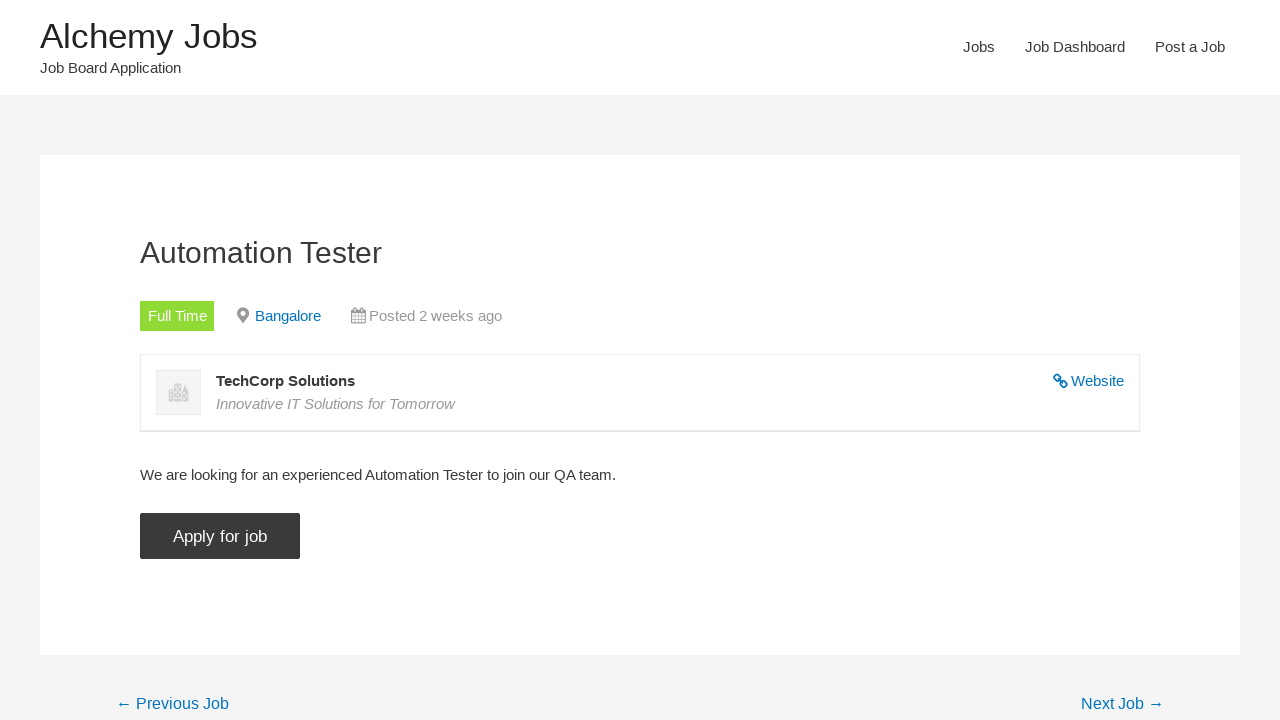